Tests entering text into a JavaScript prompt alert by clicking the prompt button, typing text, accepting the dialog, and verifying the entered text is displayed.

Starting URL: https://the-internet.herokuapp.com/javascript_alerts

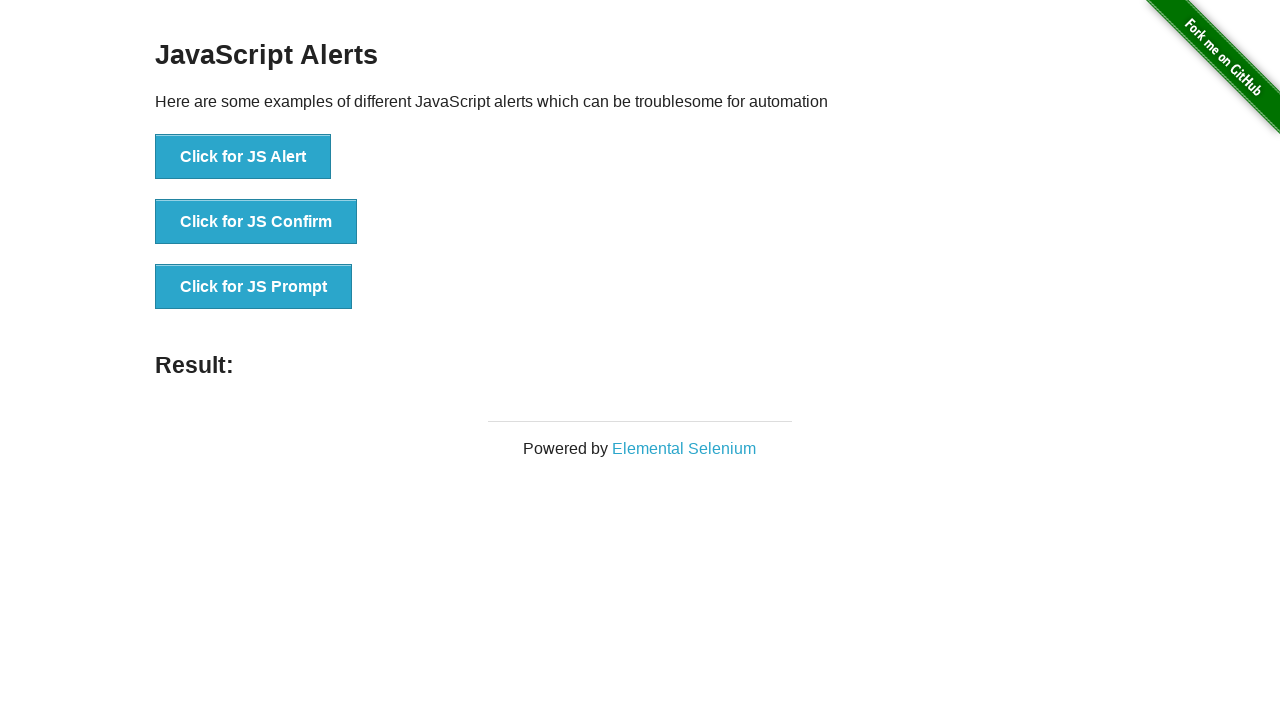

Set up dialog handler to accept prompt with text 'hello_test123'
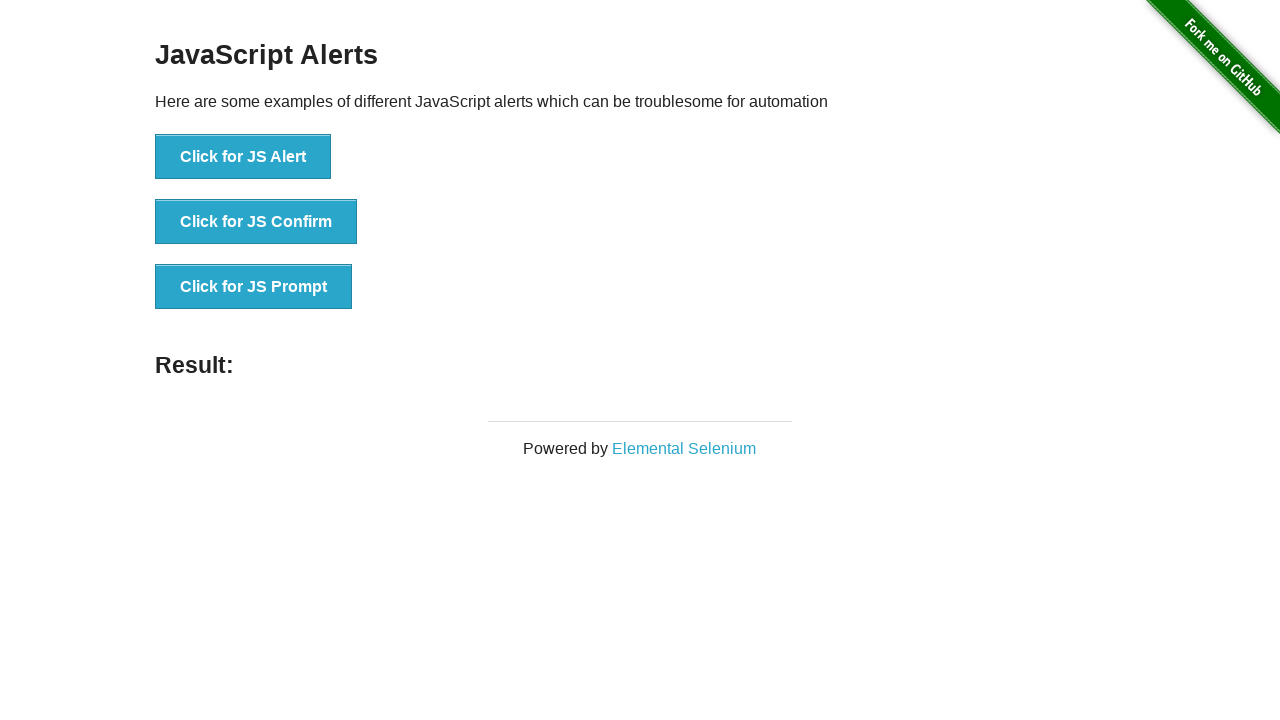

Clicked the JS Prompt button at (254, 287) on xpath=//button[@onclick='jsPrompt()']
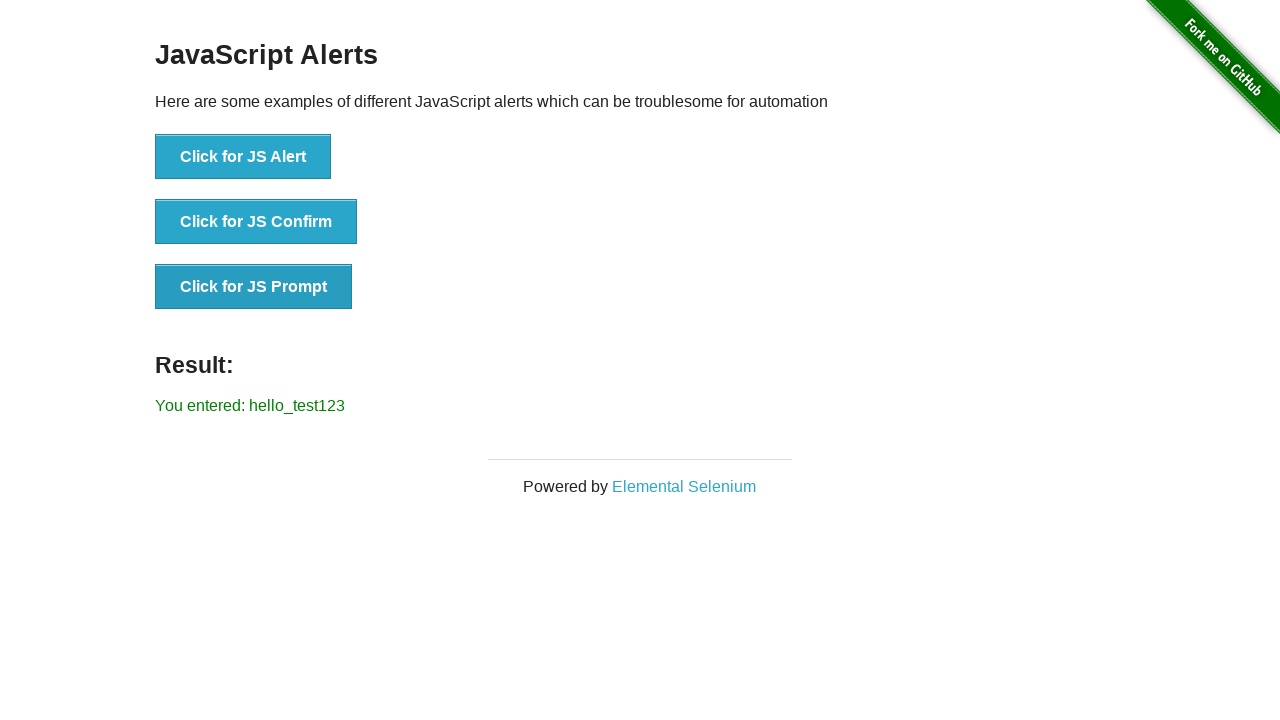

Waited for result element to appear
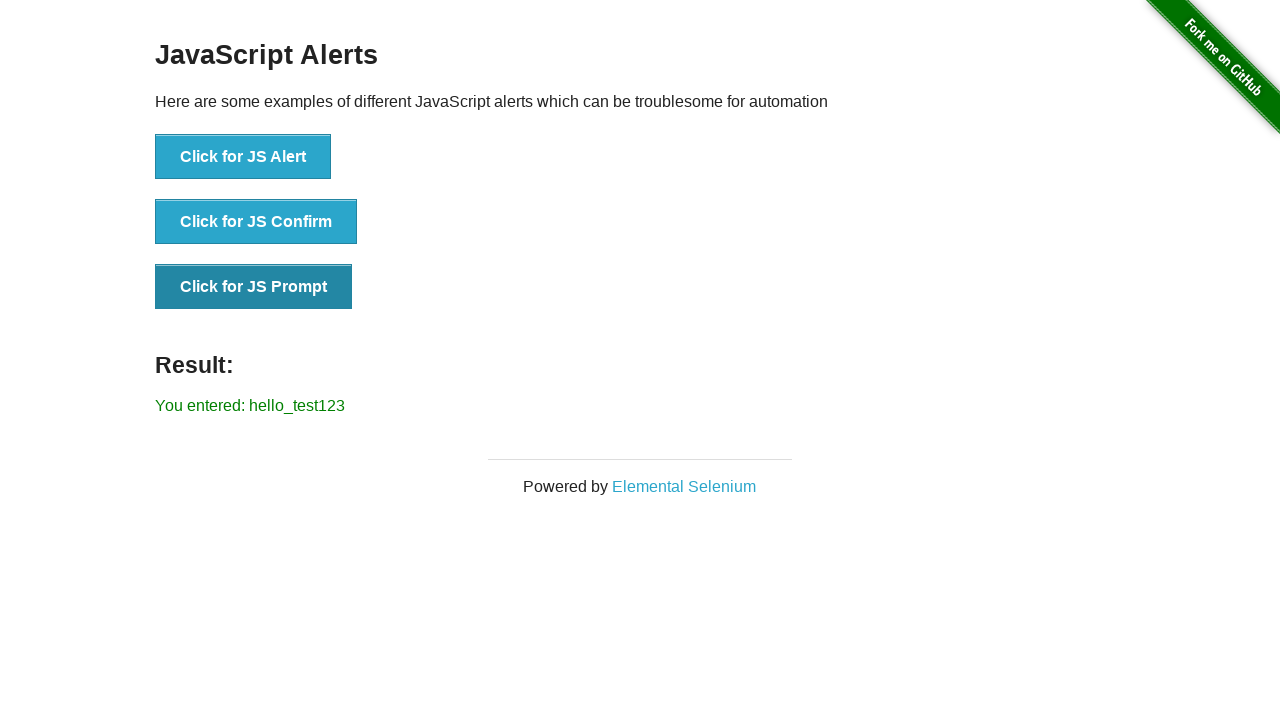

Retrieved result text content
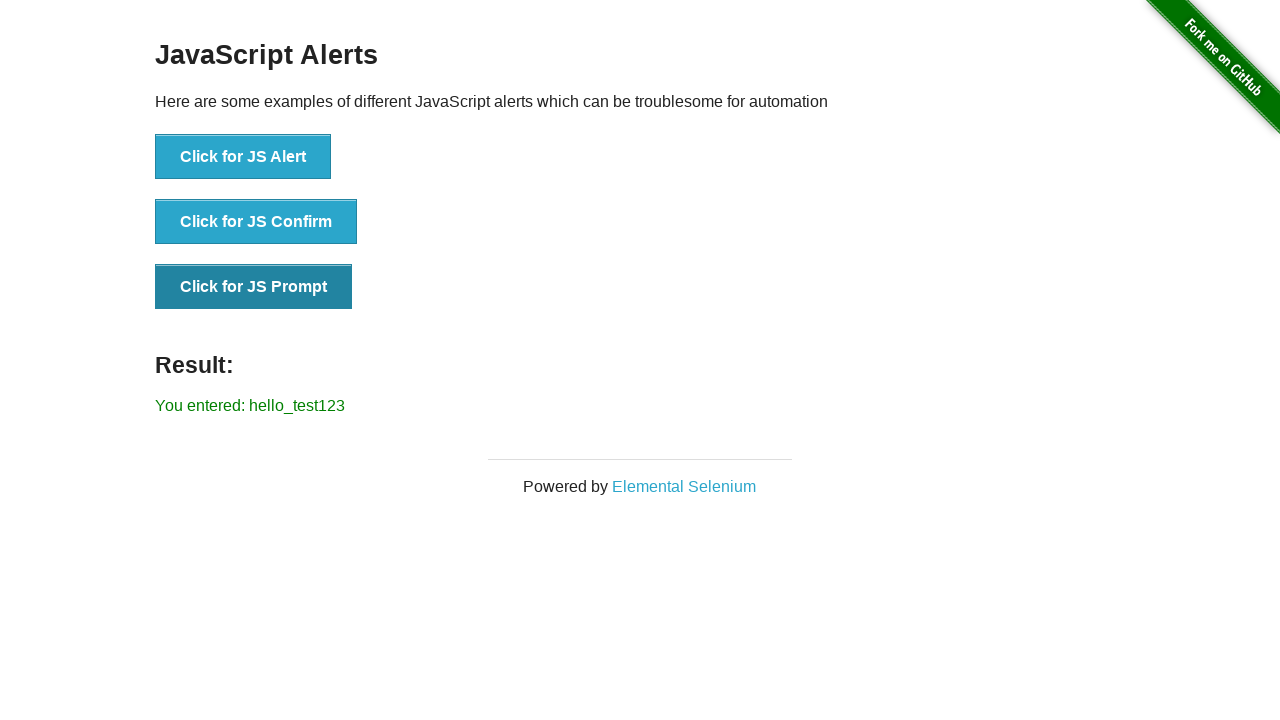

Verified result text is 'You entered: hello_test123'
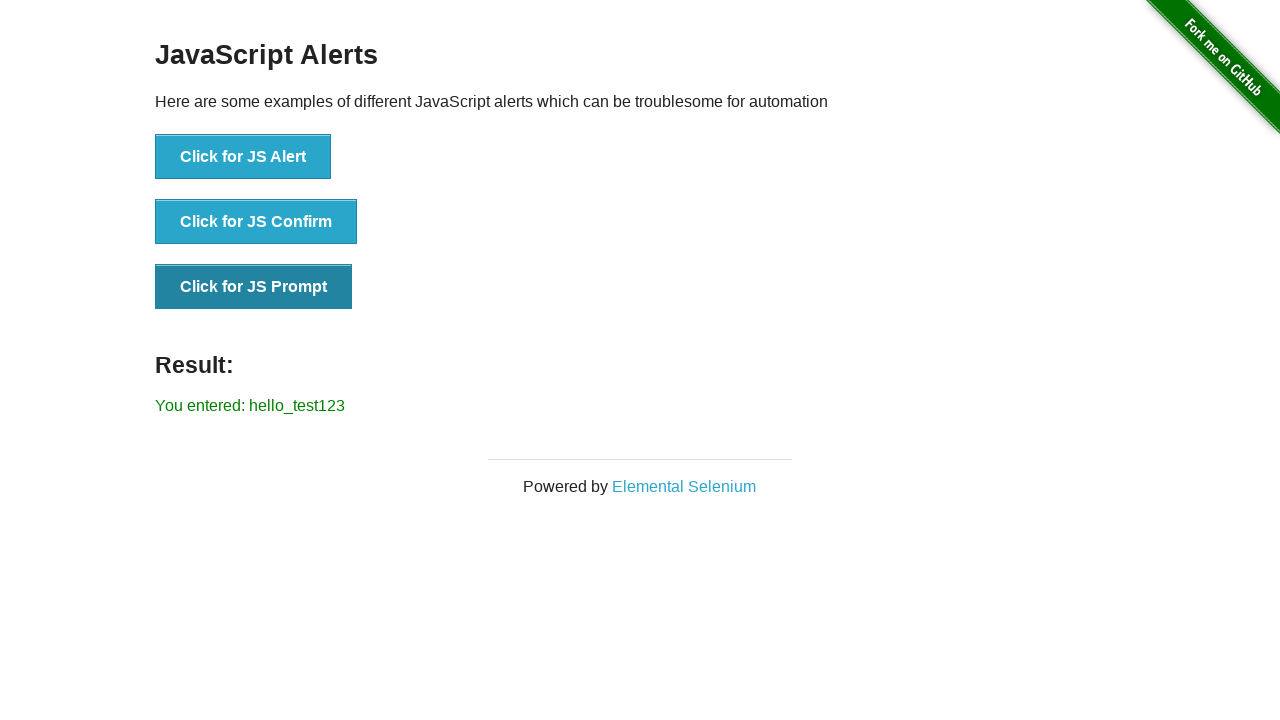

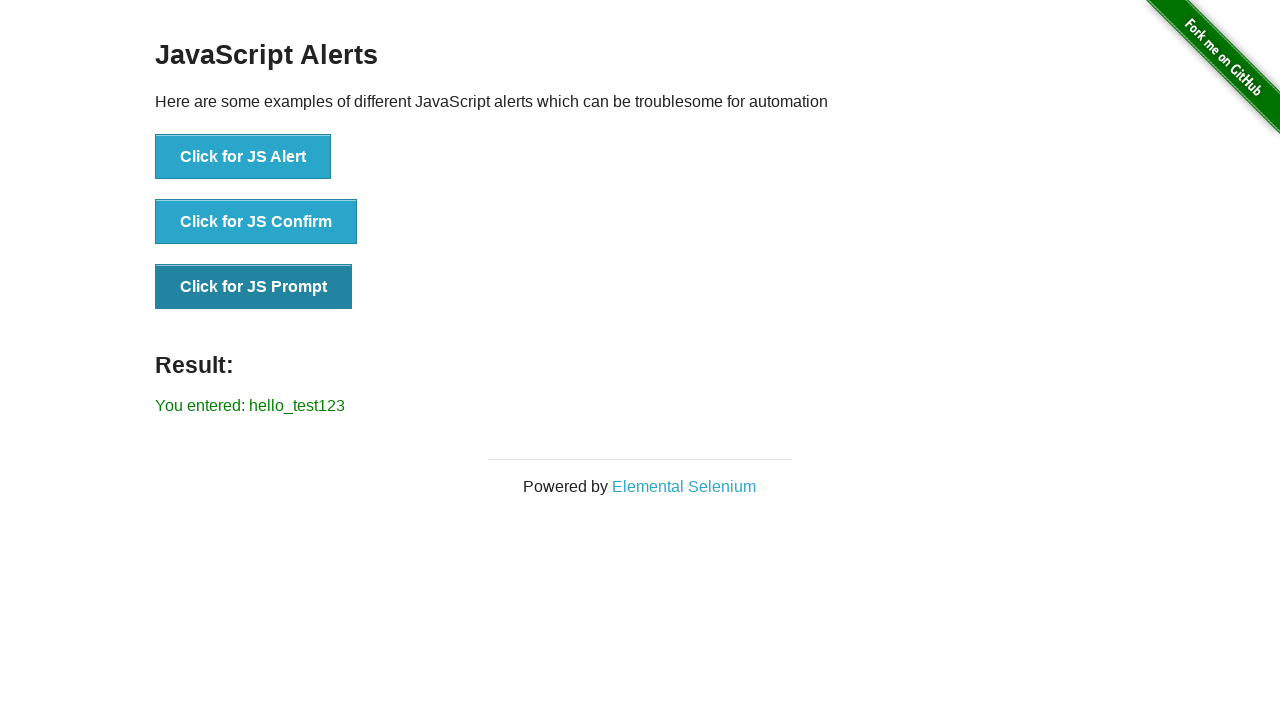